Tests that entered text is trimmed when saving edits.

Starting URL: https://demo.playwright.dev/todomvc

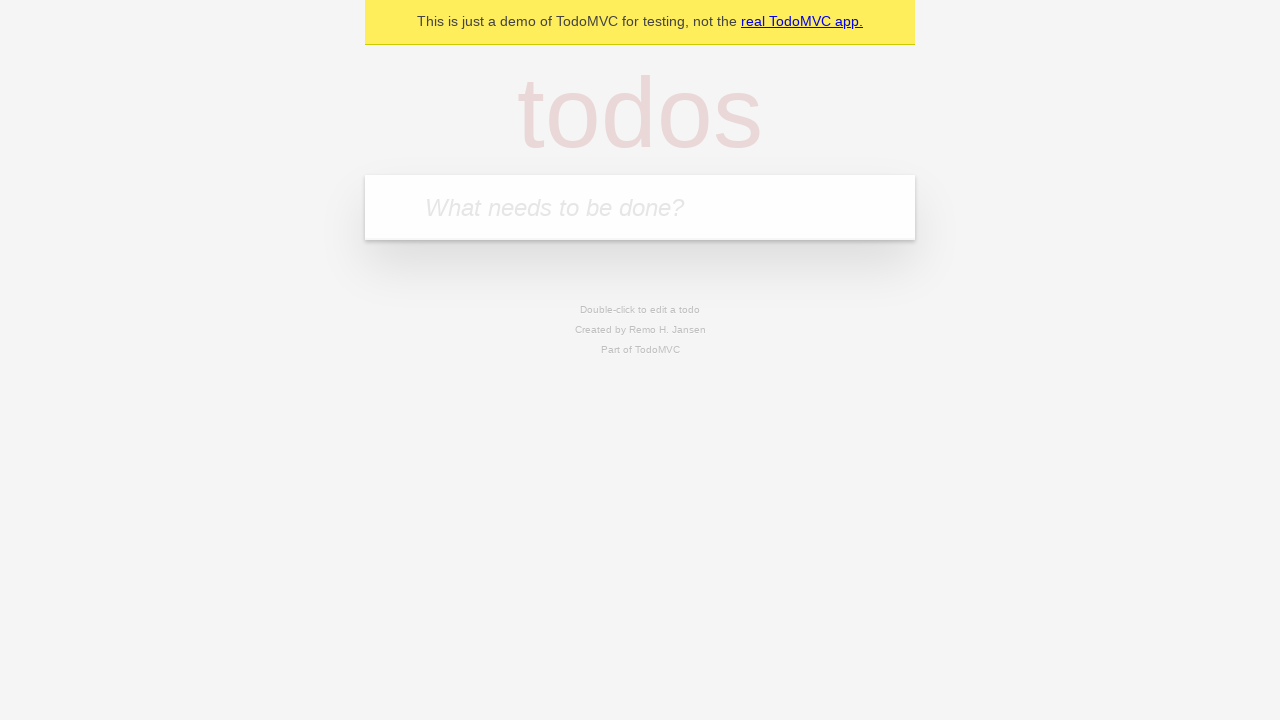

Filled todo input with 'buy some cheese' on internal:attr=[placeholder="What needs to be done?"i]
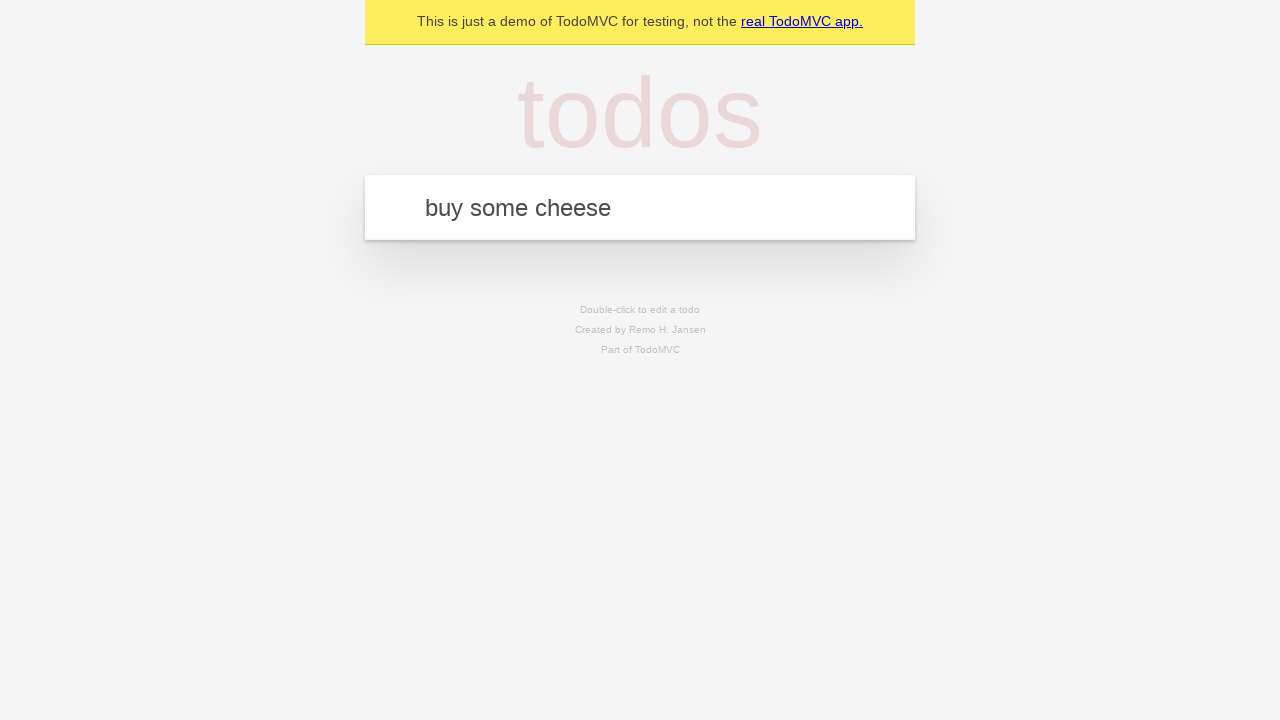

Pressed Enter to create first todo on internal:attr=[placeholder="What needs to be done?"i]
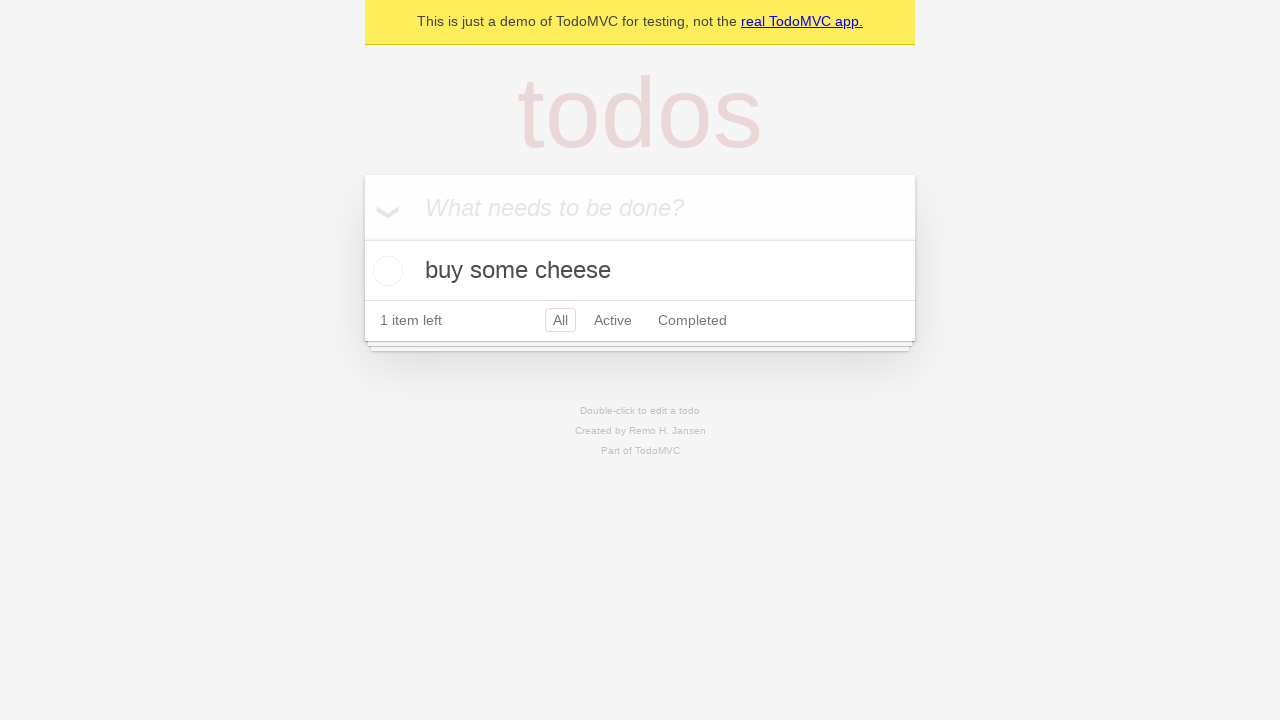

Filled todo input with 'feed the cat' on internal:attr=[placeholder="What needs to be done?"i]
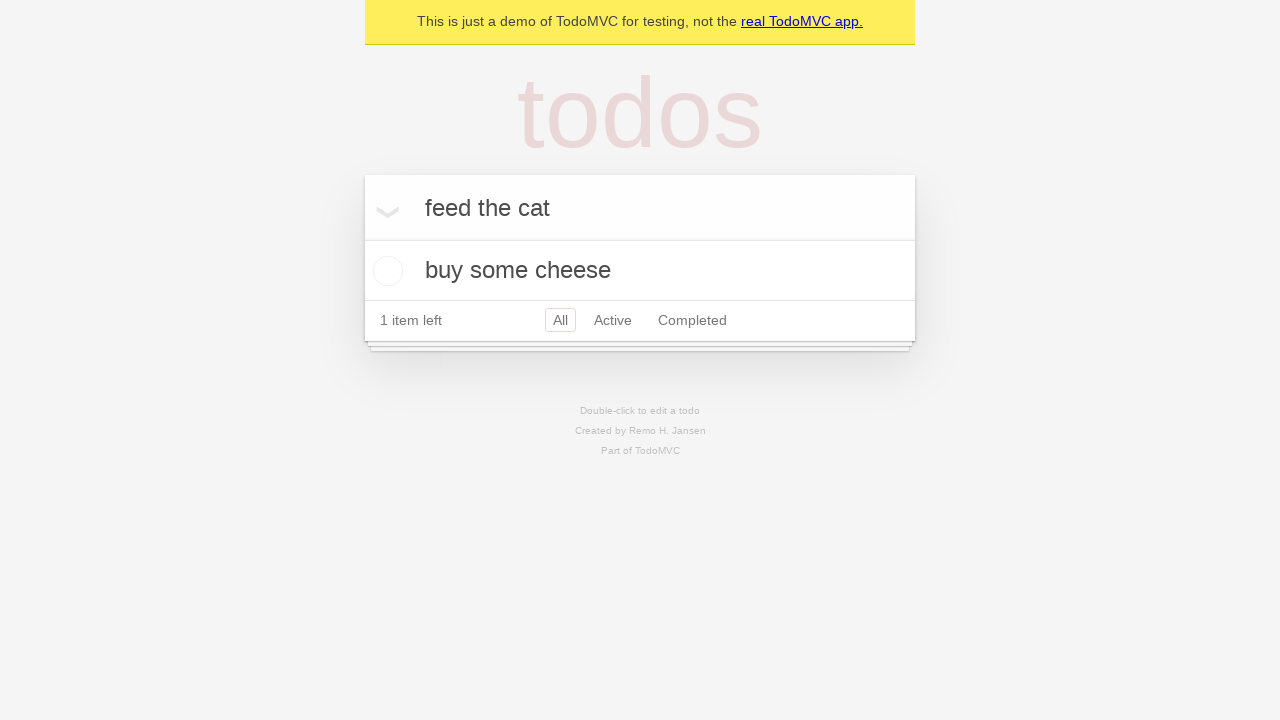

Pressed Enter to create second todo on internal:attr=[placeholder="What needs to be done?"i]
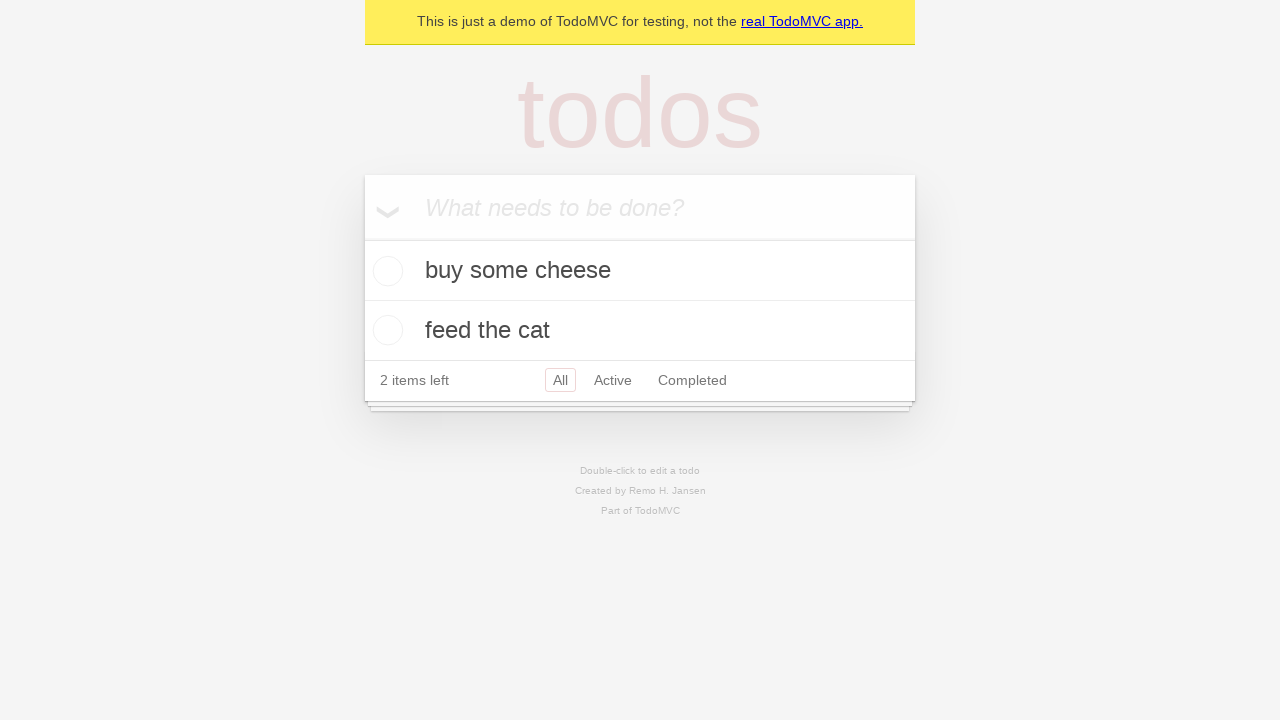

Filled todo input with 'book a doctors appointment' on internal:attr=[placeholder="What needs to be done?"i]
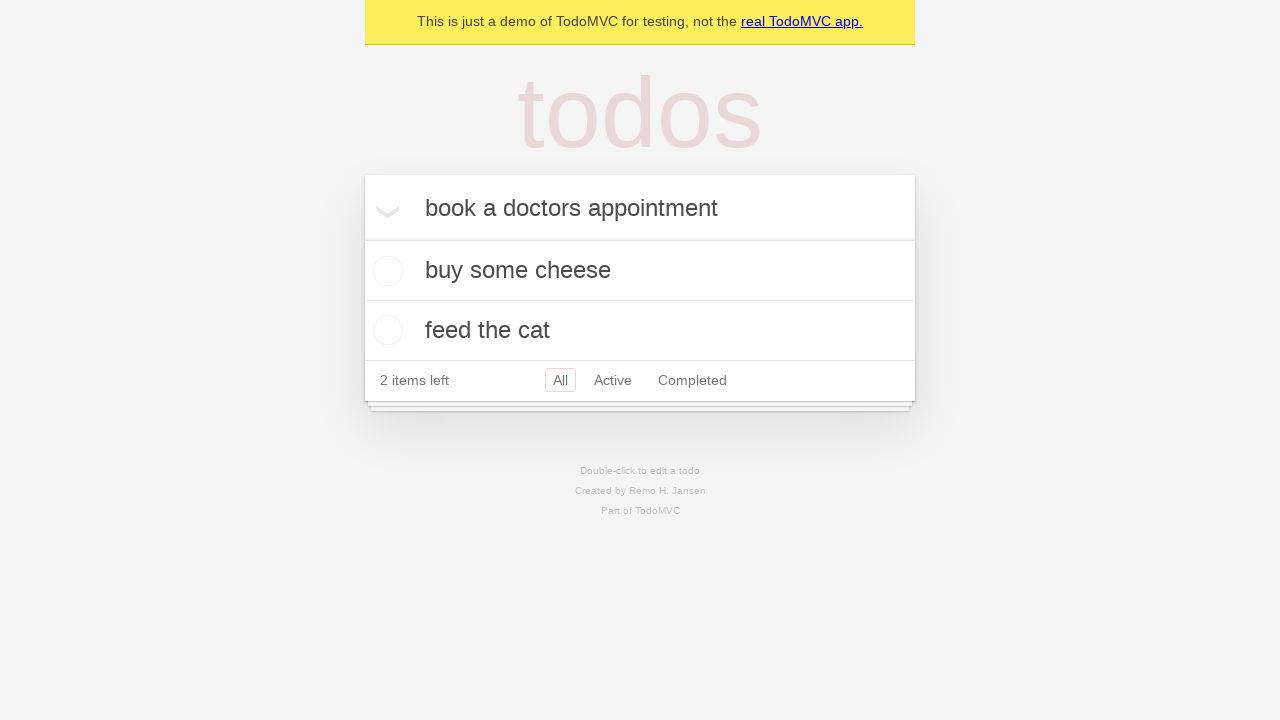

Pressed Enter to create third todo on internal:attr=[placeholder="What needs to be done?"i]
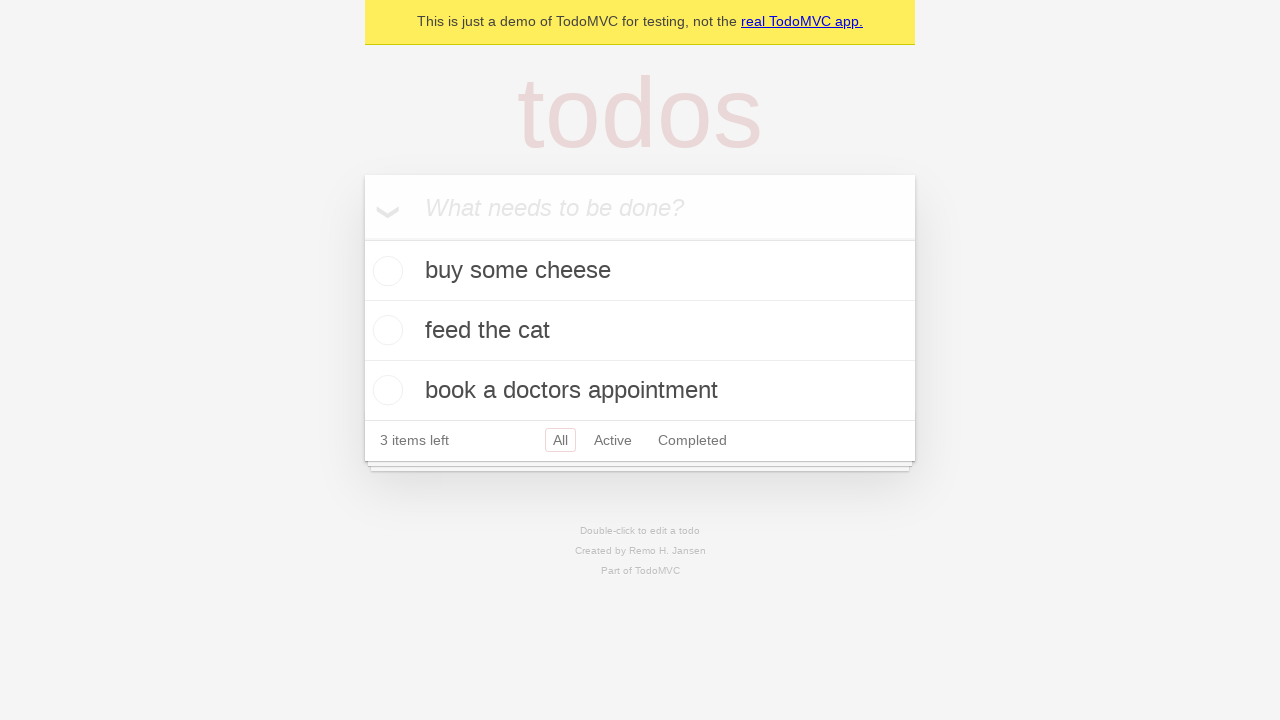

Double-clicked second todo item to enter edit mode at (640, 331) on internal:testid=[data-testid="todo-item"s] >> nth=1
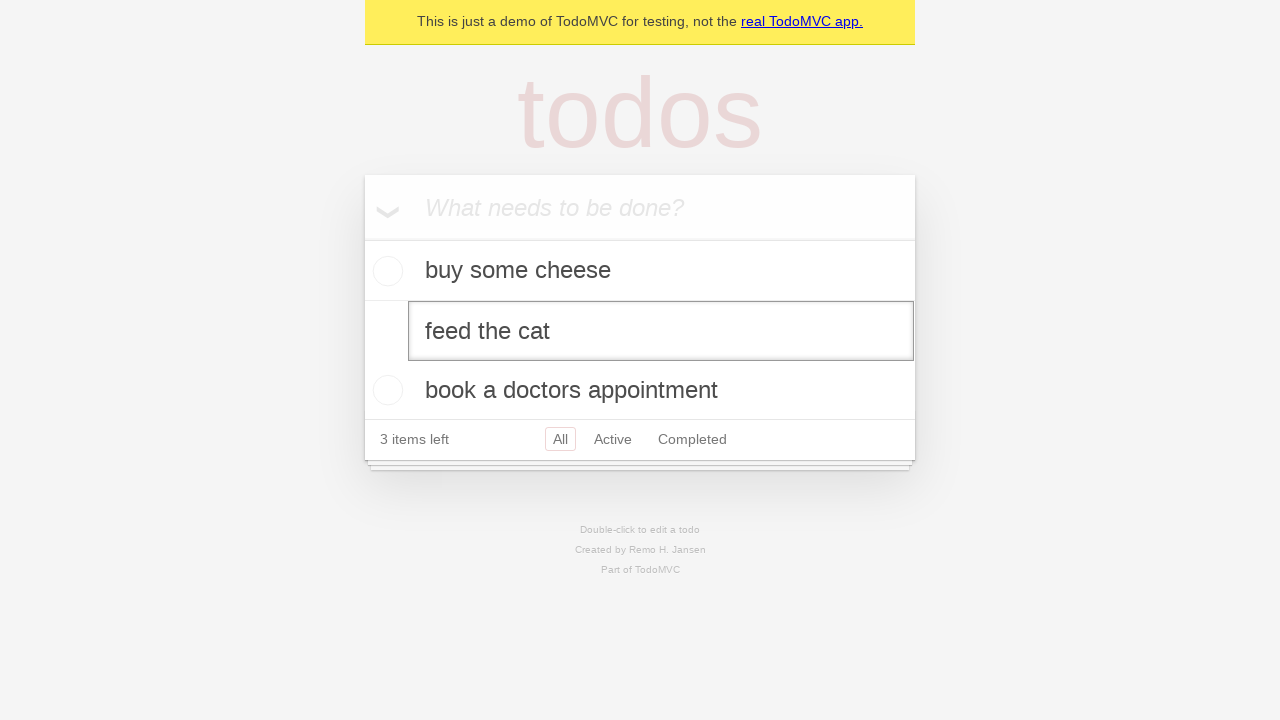

Filled edit field with '    buy some sausages    ' (text with leading and trailing spaces) on internal:testid=[data-testid="todo-item"s] >> nth=1 >> internal:role=textbox[nam
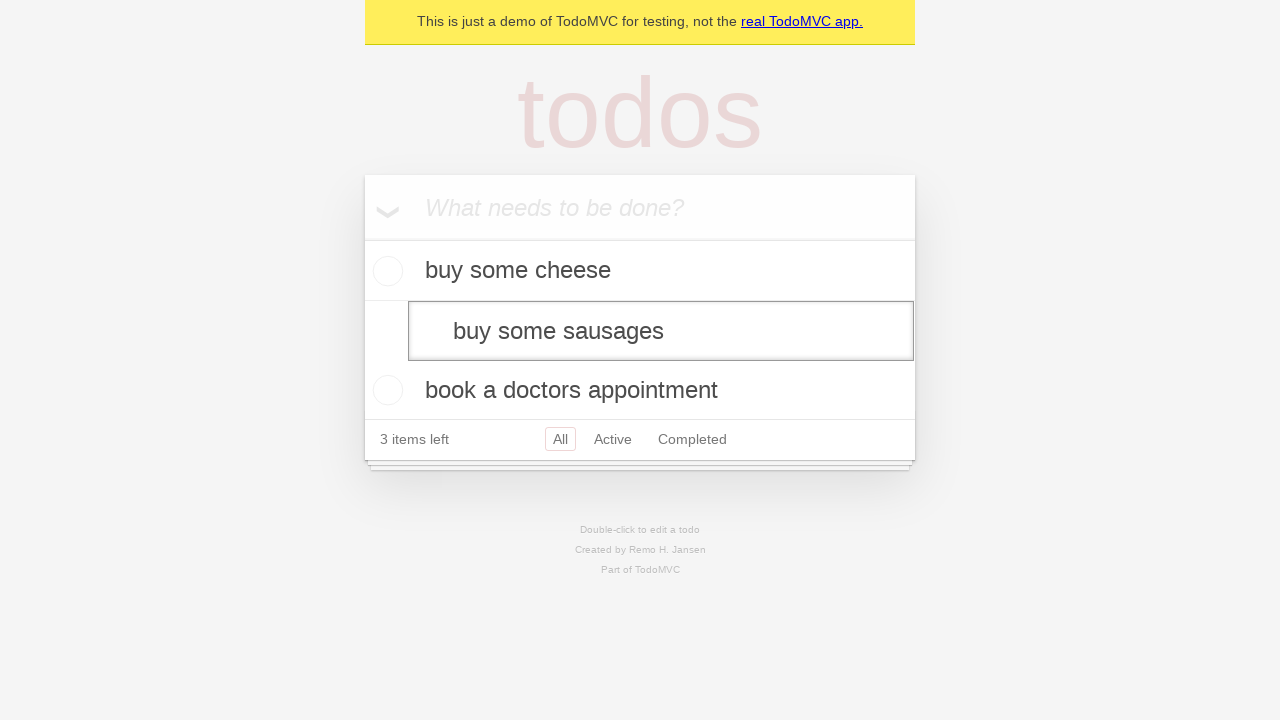

Pressed Enter to save edited todo with trimmed text on internal:testid=[data-testid="todo-item"s] >> nth=1 >> internal:role=textbox[nam
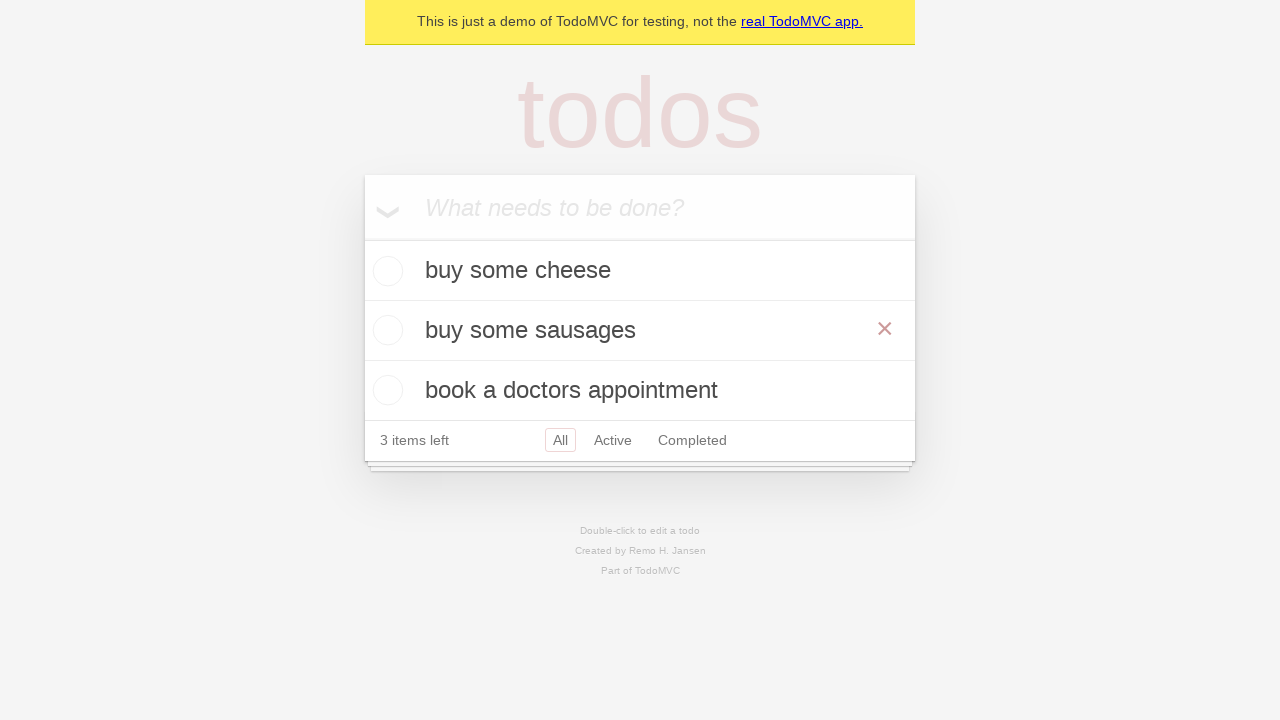

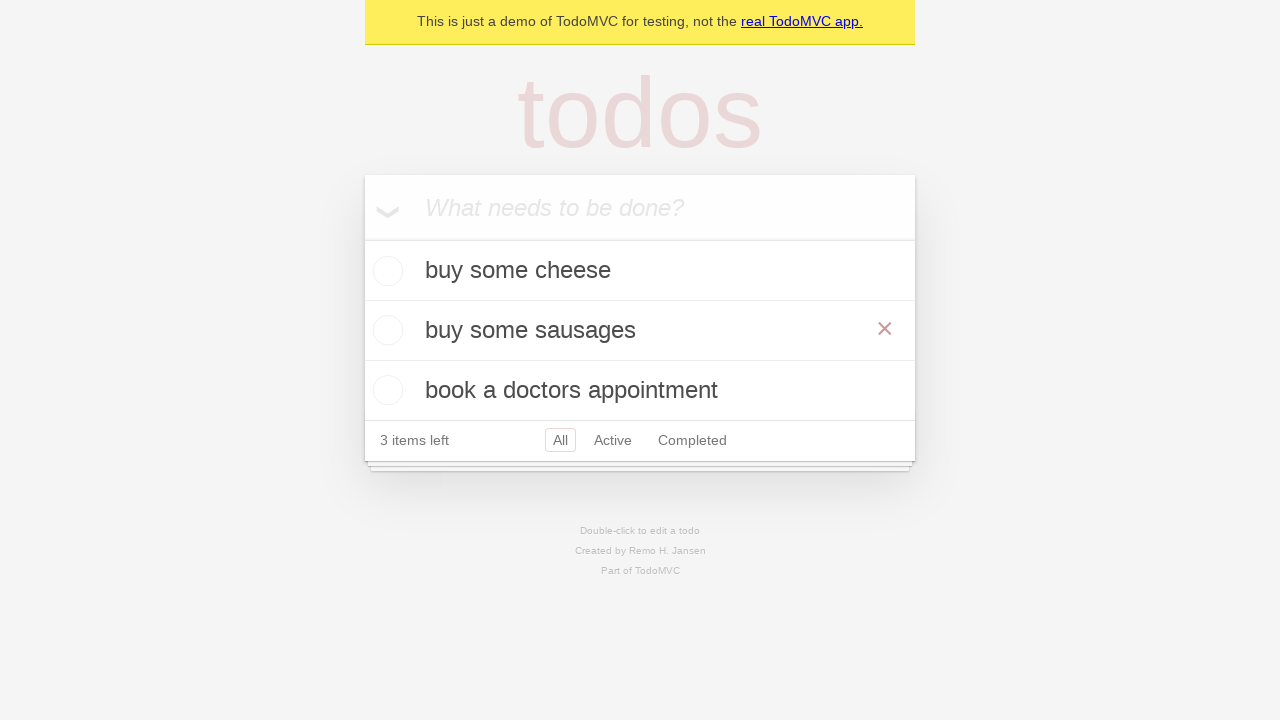